Opens the Flipkart homepage in a browser to verify the page loads successfully

Starting URL: https://www.flipkart.com/

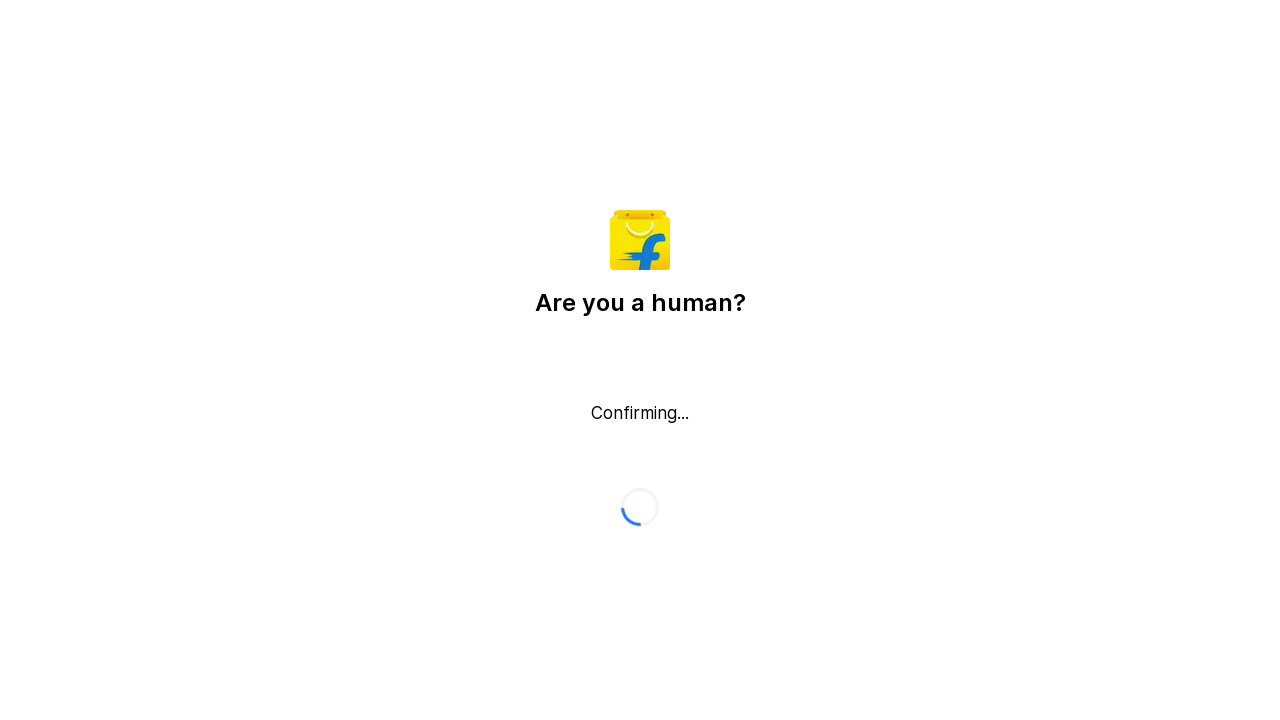

Navigated to Flipkart homepage
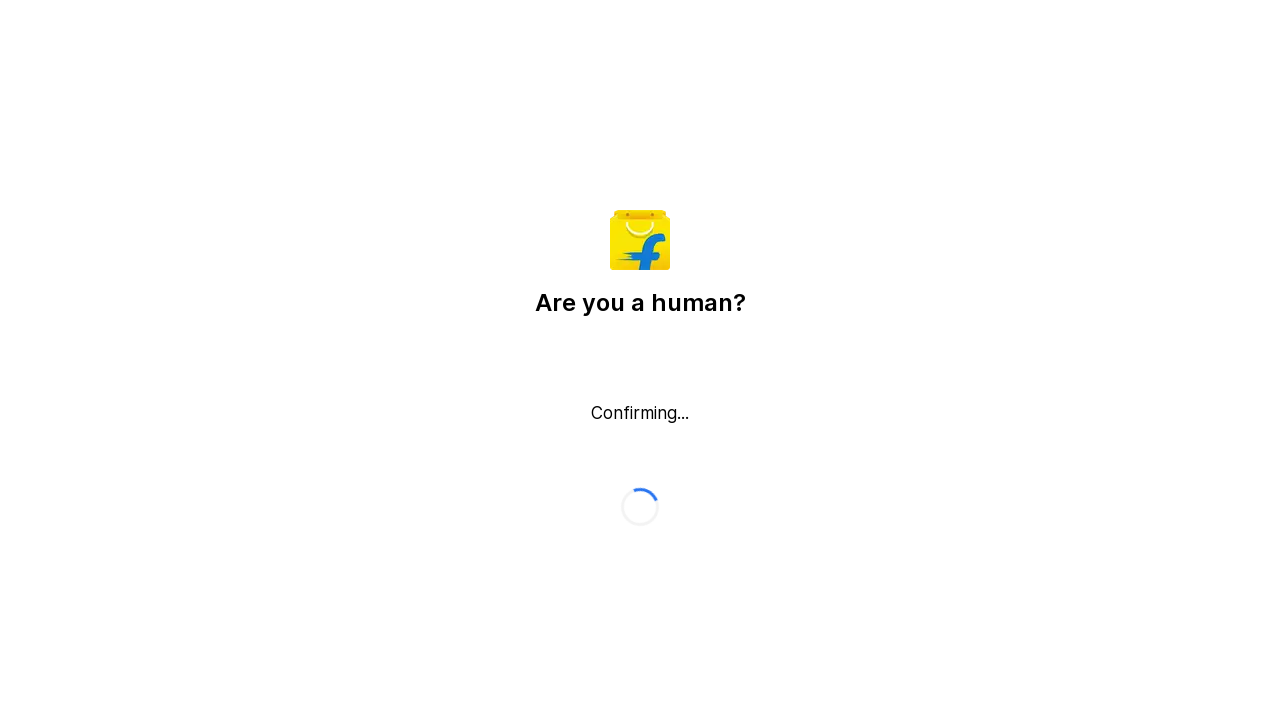

Waited for page DOM to be fully loaded
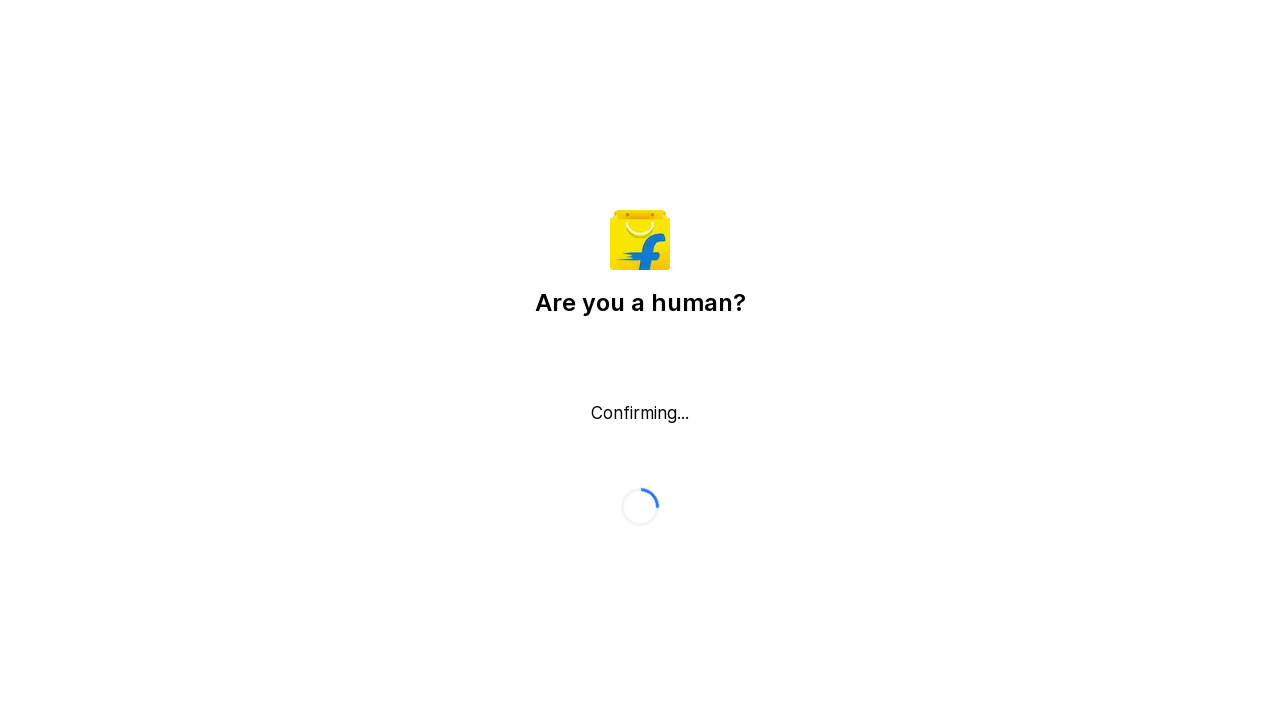

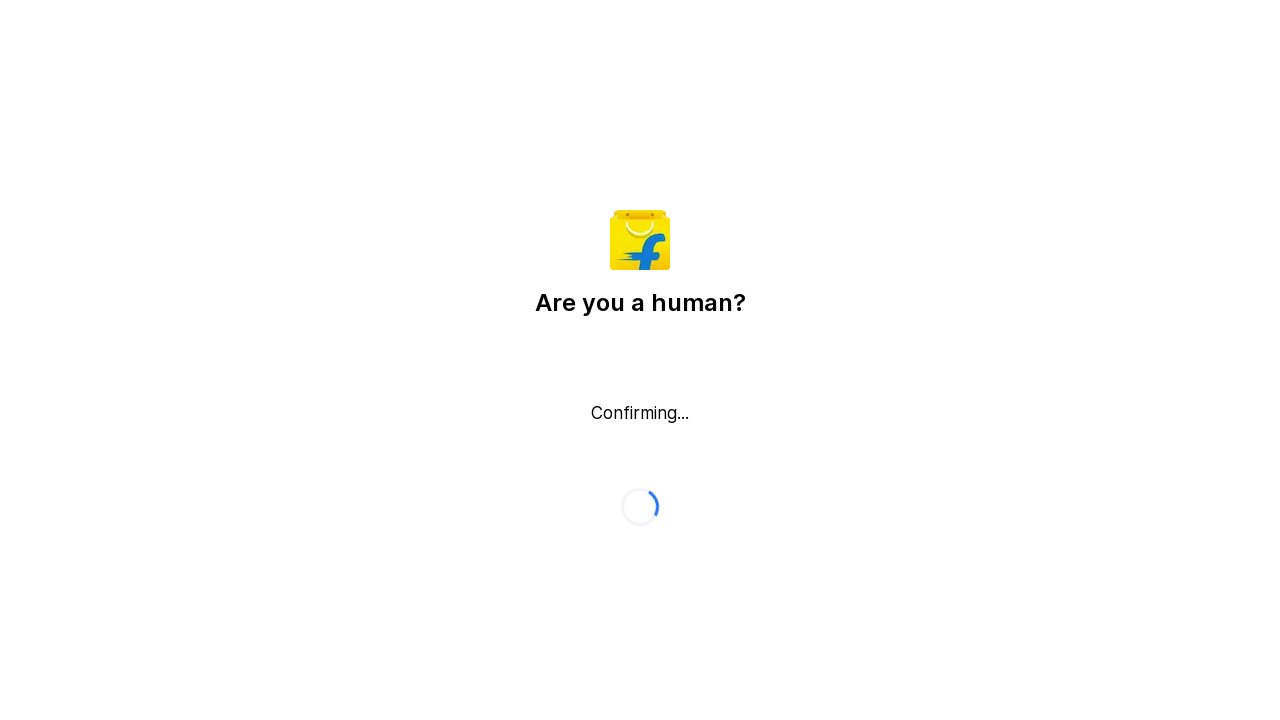